Tests JavaScript alert handling by clicking buttons that trigger alerts, then accepting and dismissing the alert dialogs

Starting URL: https://rahulshettyacademy.com/AutomationPractice/

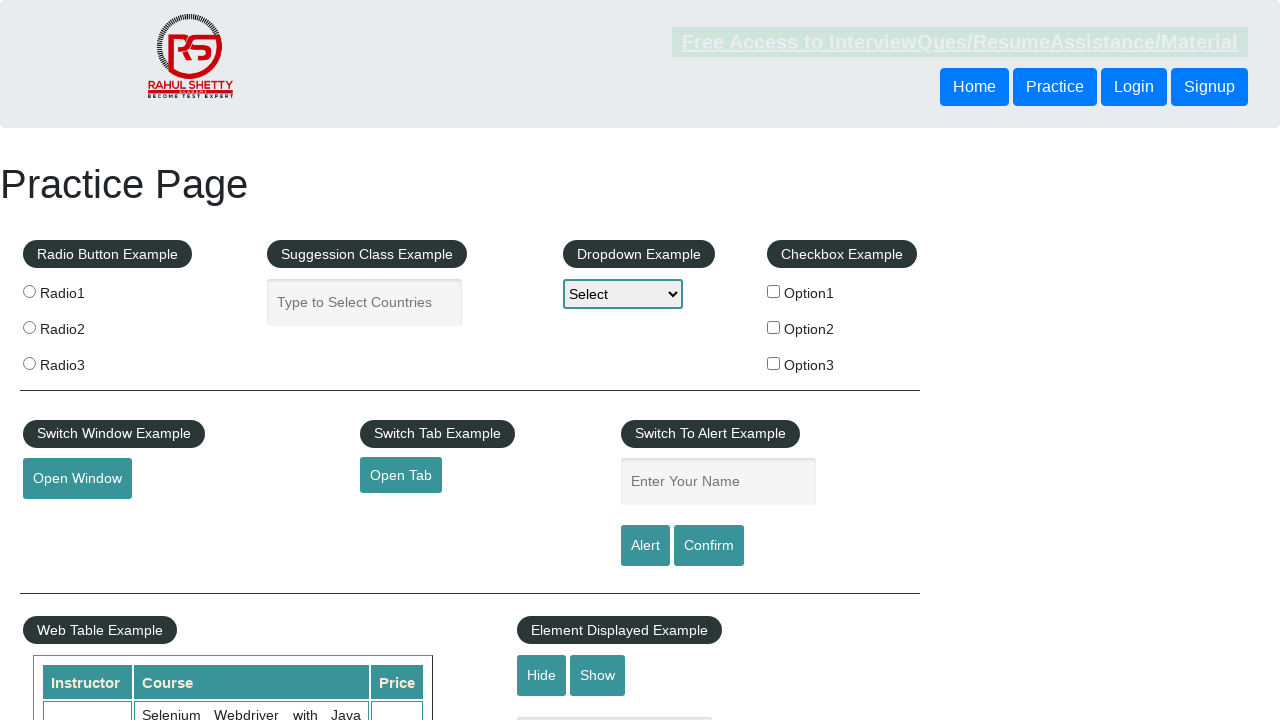

Clicked alert button to trigger simple alert at (645, 546) on input#alertbtn
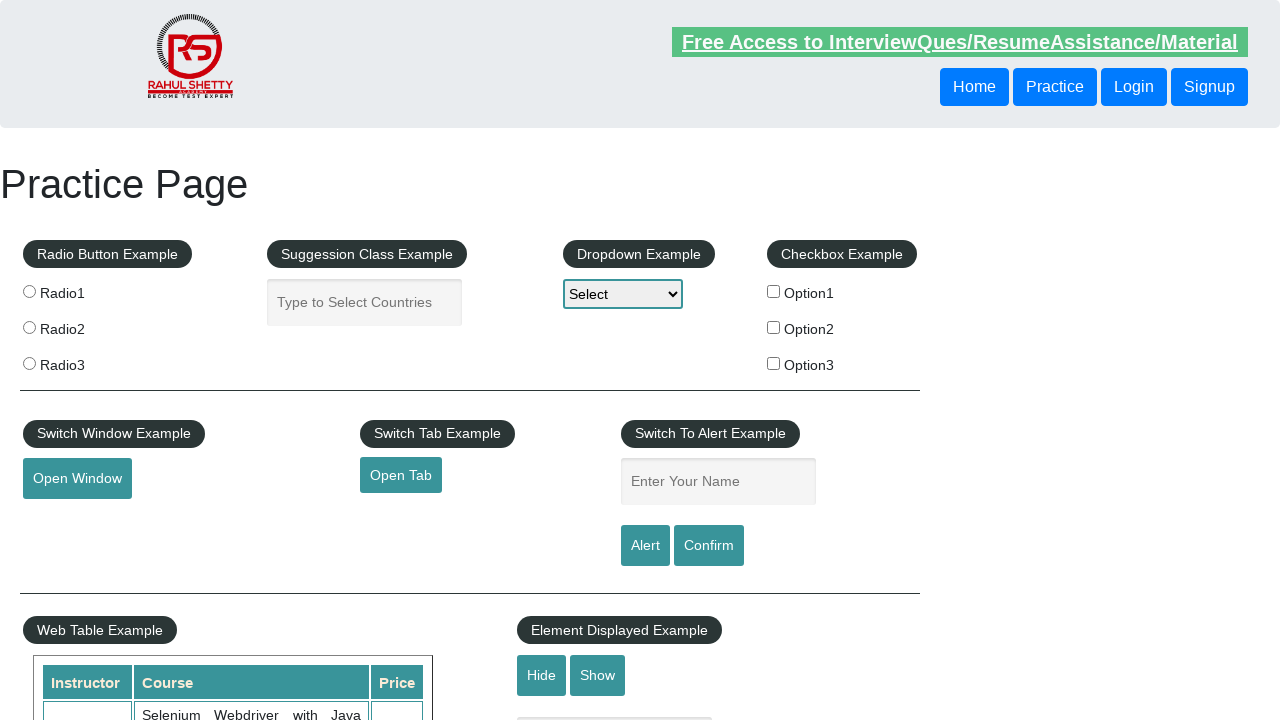

Set up dialog handler to accept alerts
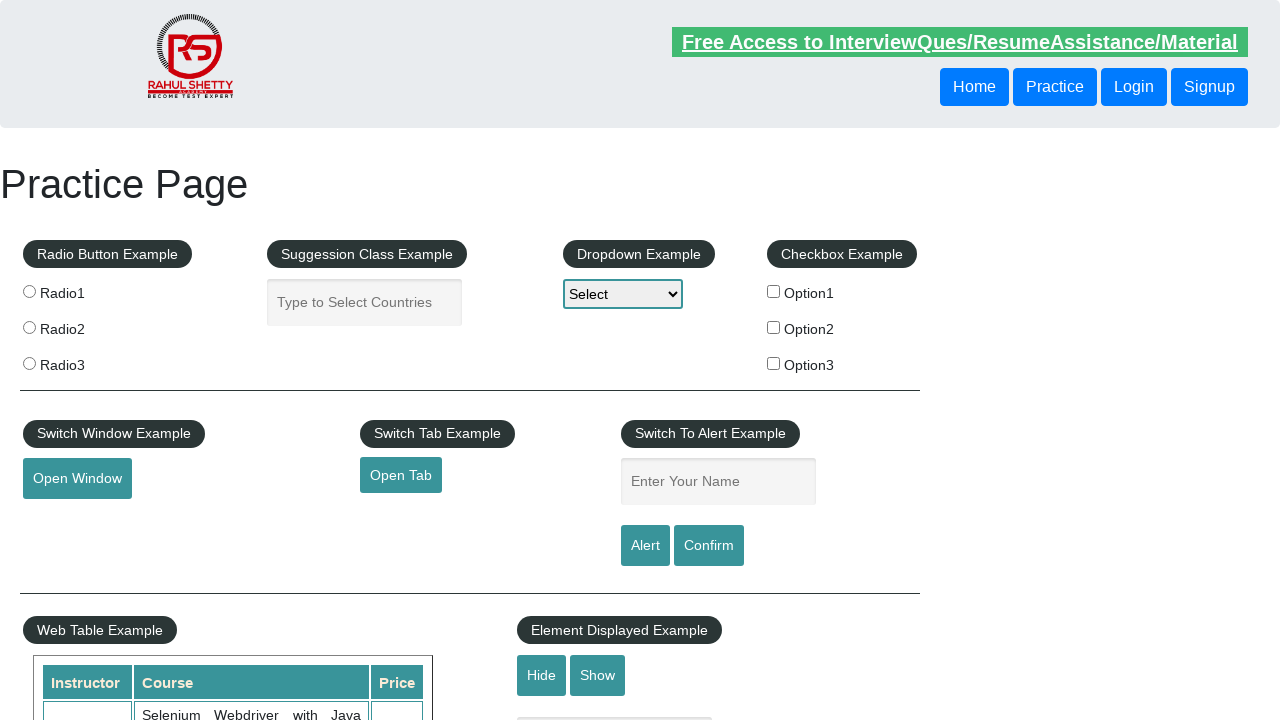

Waited 500ms for alert to be processed
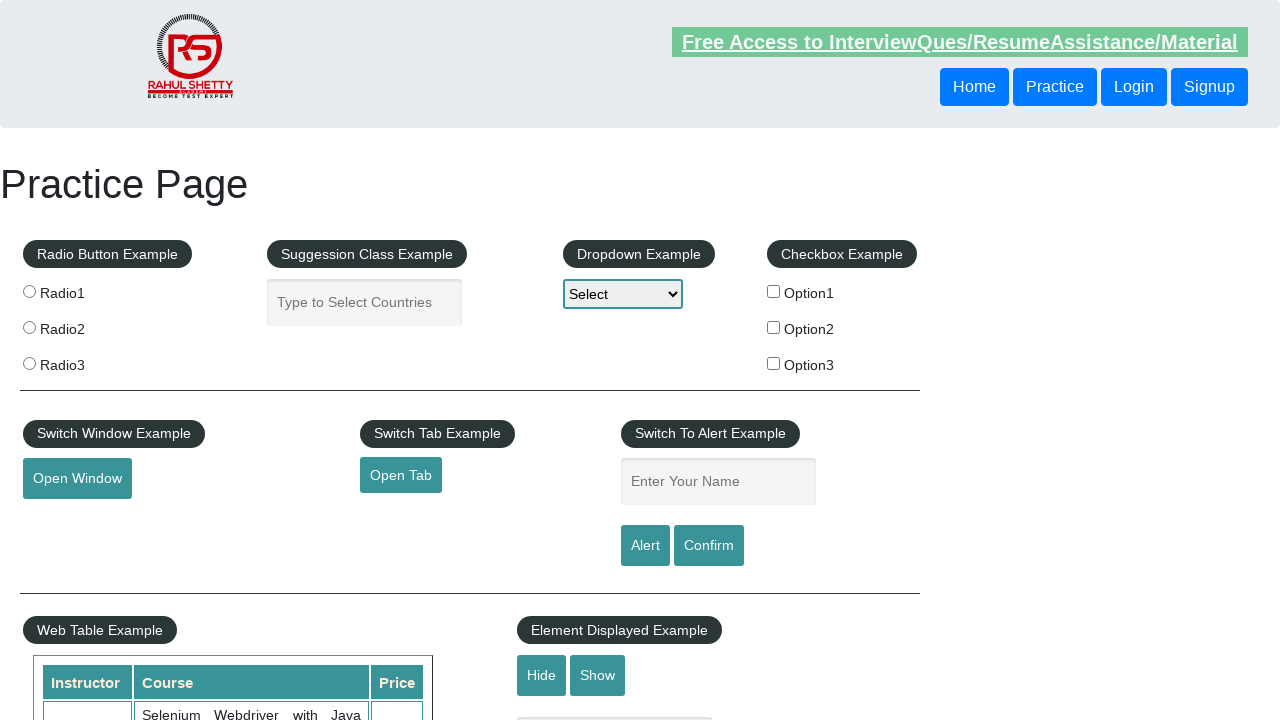

Clicked confirm button to trigger confirm dialog at (709, 546) on input#confirmbtn
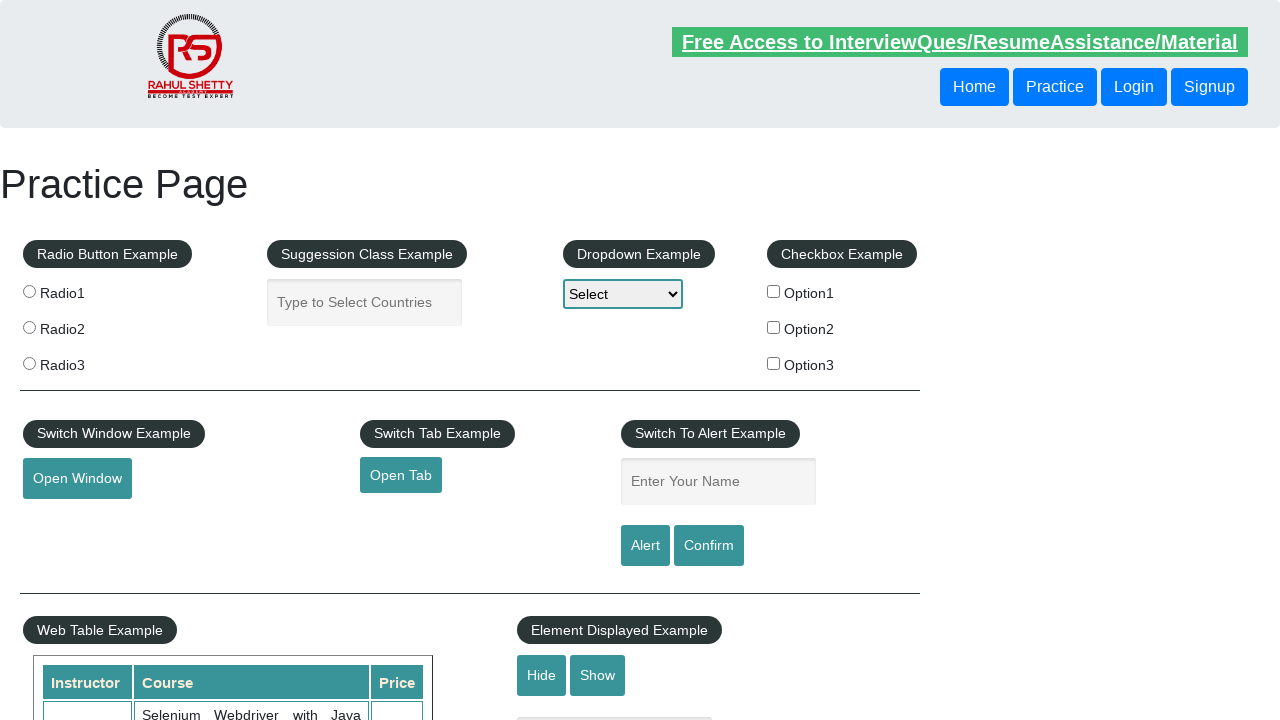

Set up dialog handler to dismiss confirm dialogs
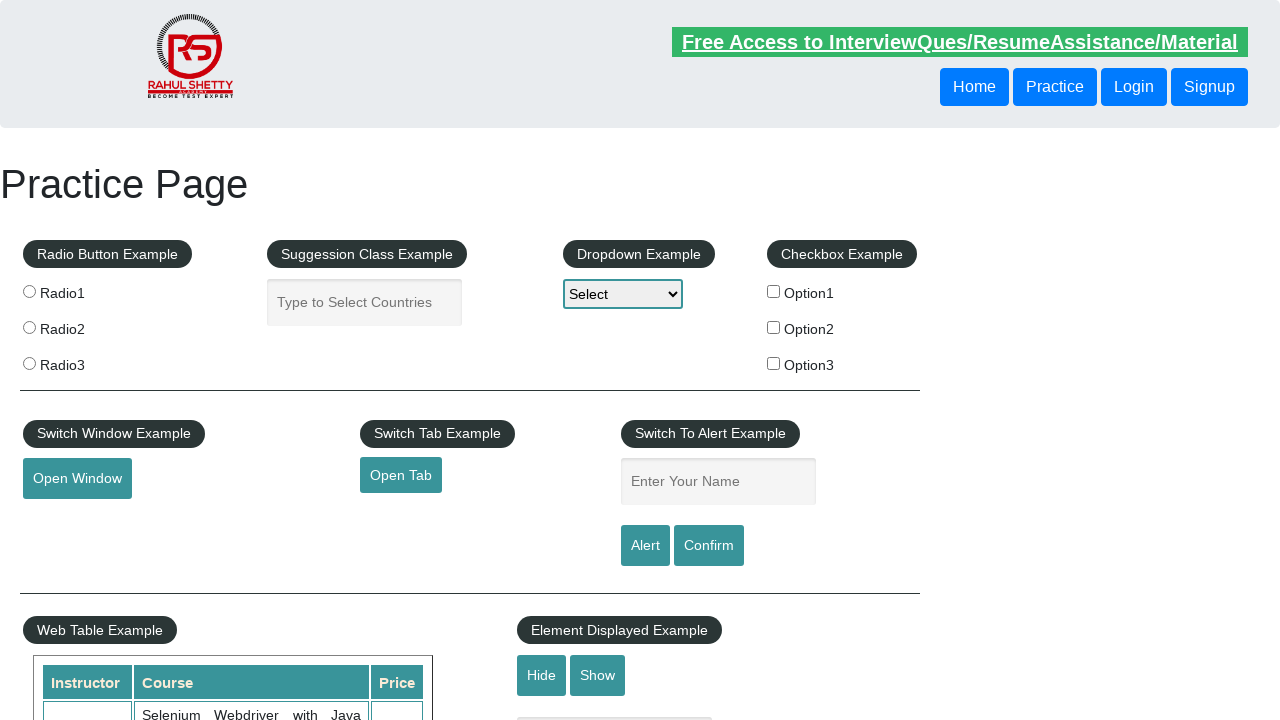

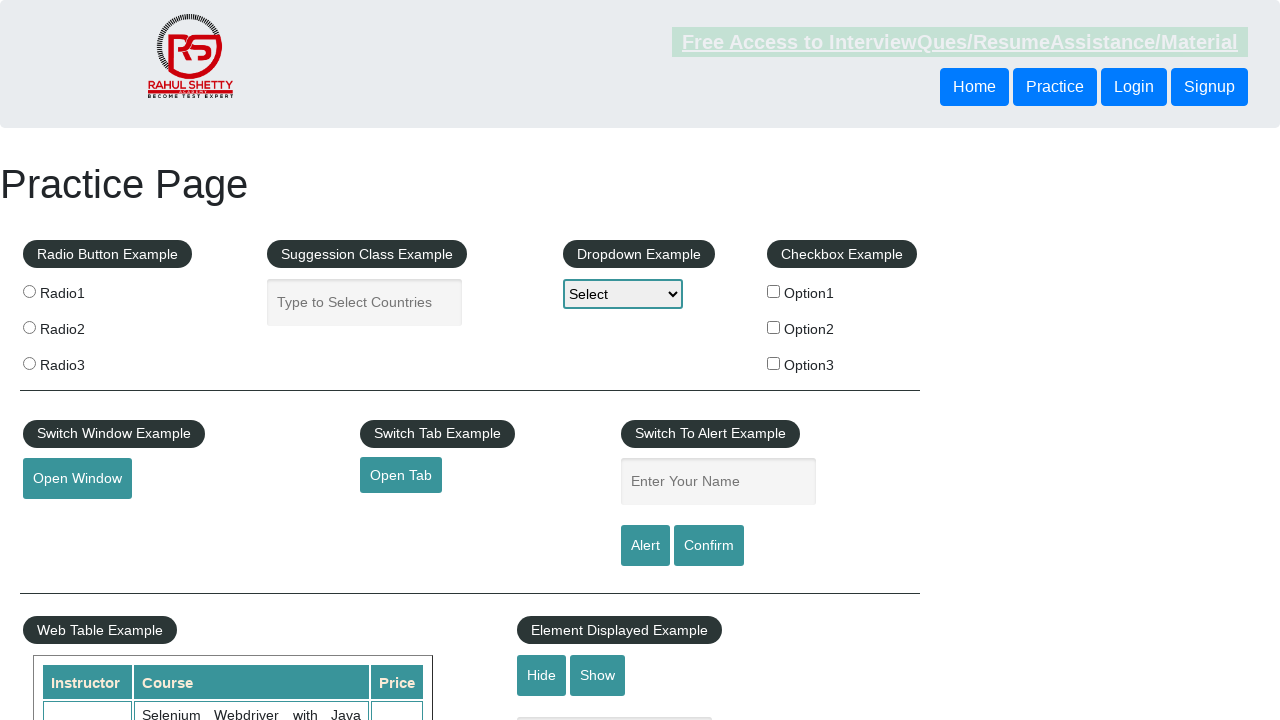